Tests a text box form by filling in full name, email, current address, and permanent address fields, then submitting and verifying the output

Starting URL: https://demoqa.com/text-box

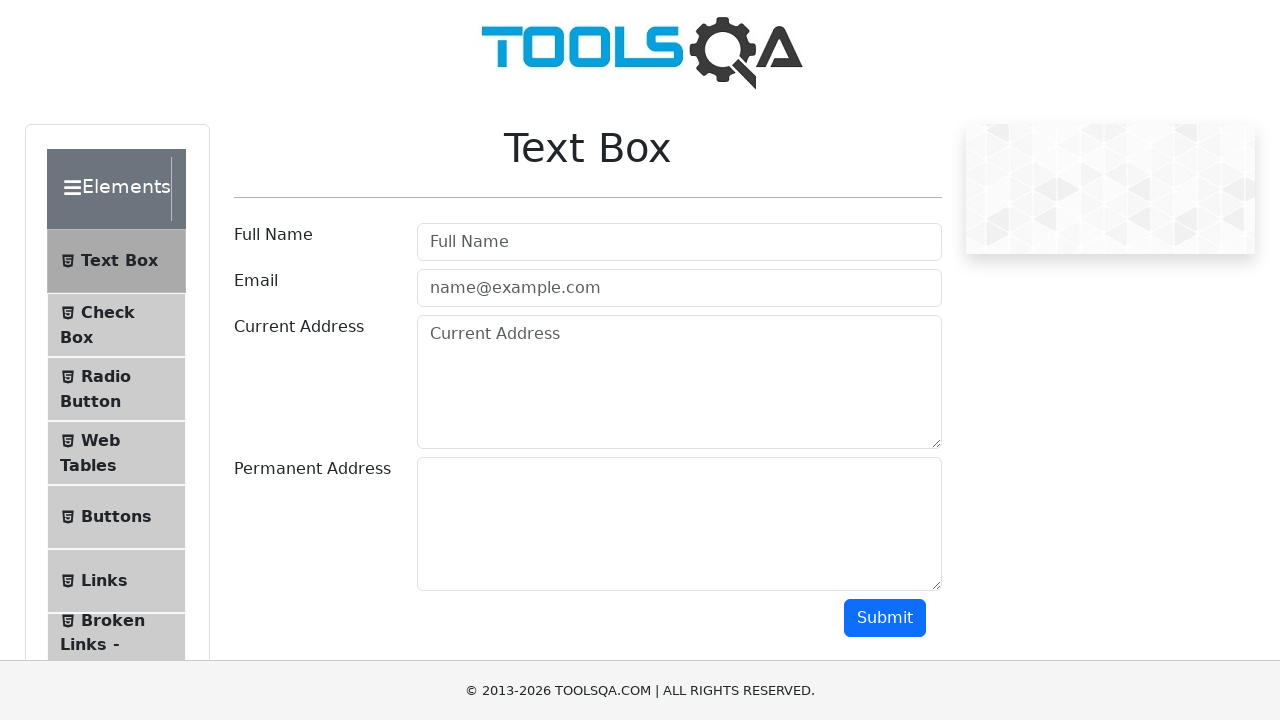

Filled full name field with 'Djordje Vukmir' on #userName
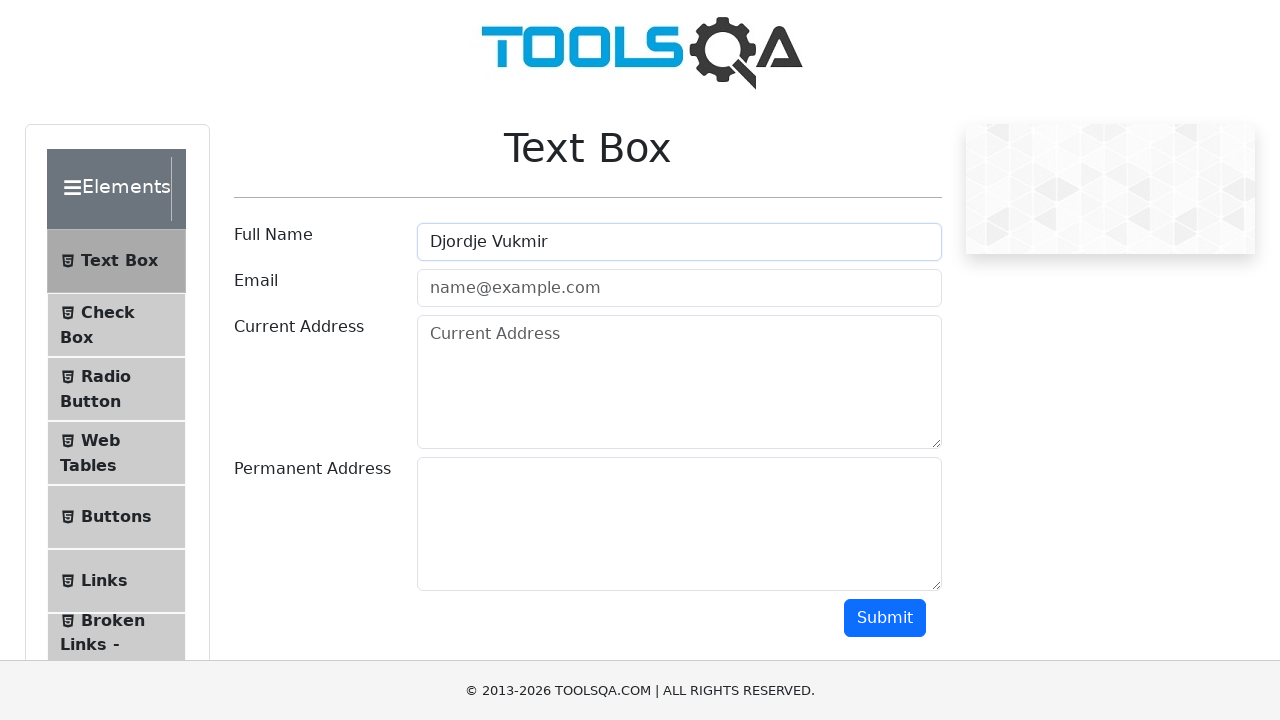

Filled email field with 'djordjevukmirqa@gmail.com' on #userEmail
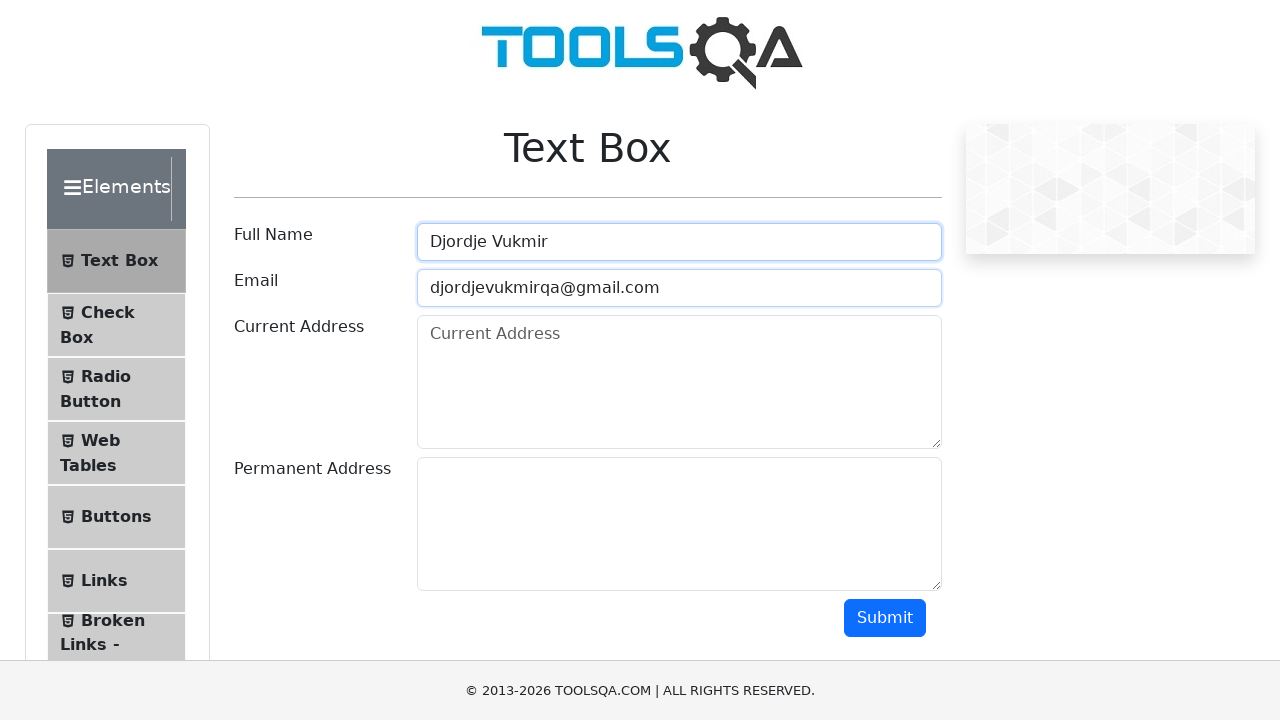

Filled current address field with 'Ulica Ulicic br 5' on #currentAddress
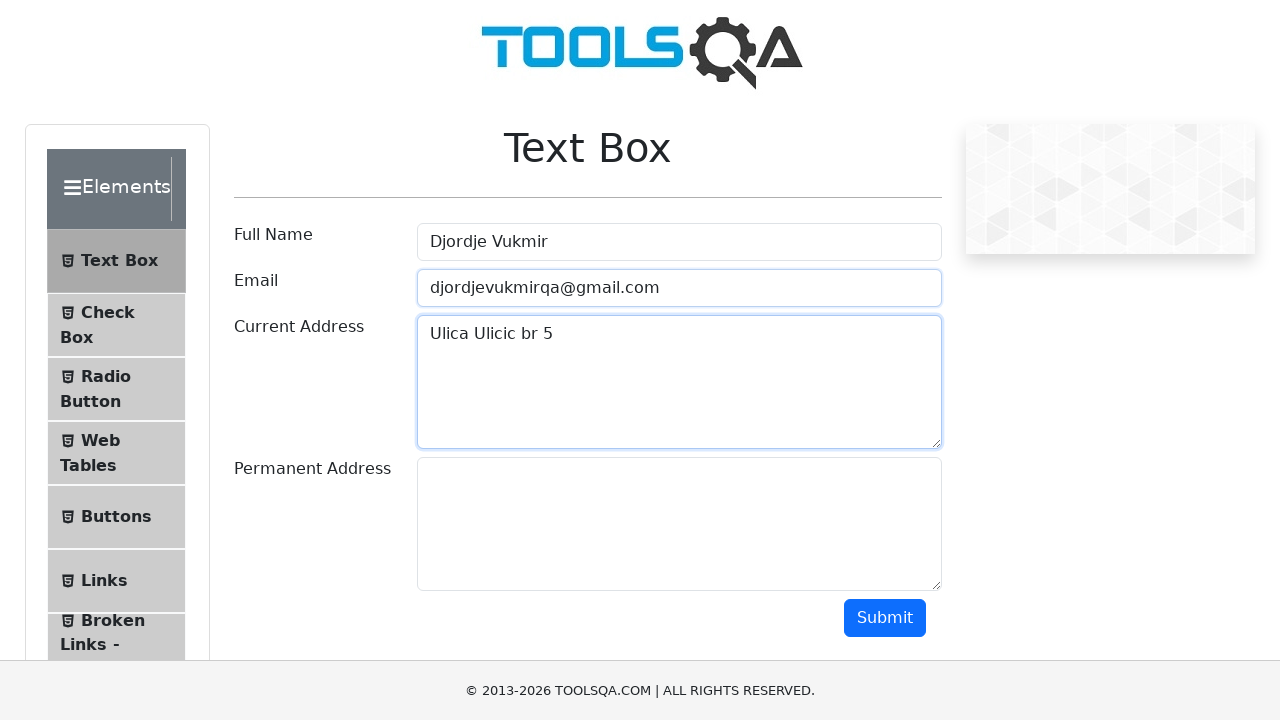

Filled permanent address field with 'Permanentno 50/B' on #permanentAddress
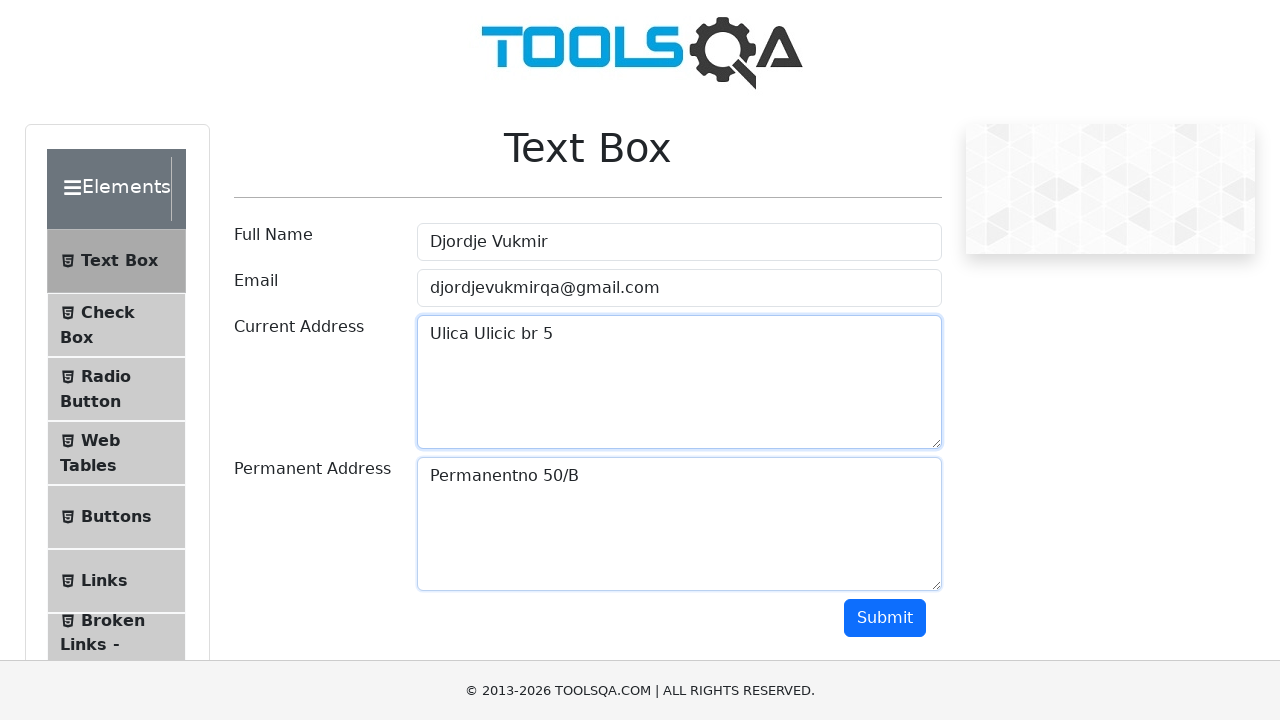

Clicked the submit button at (885, 618) on #submit
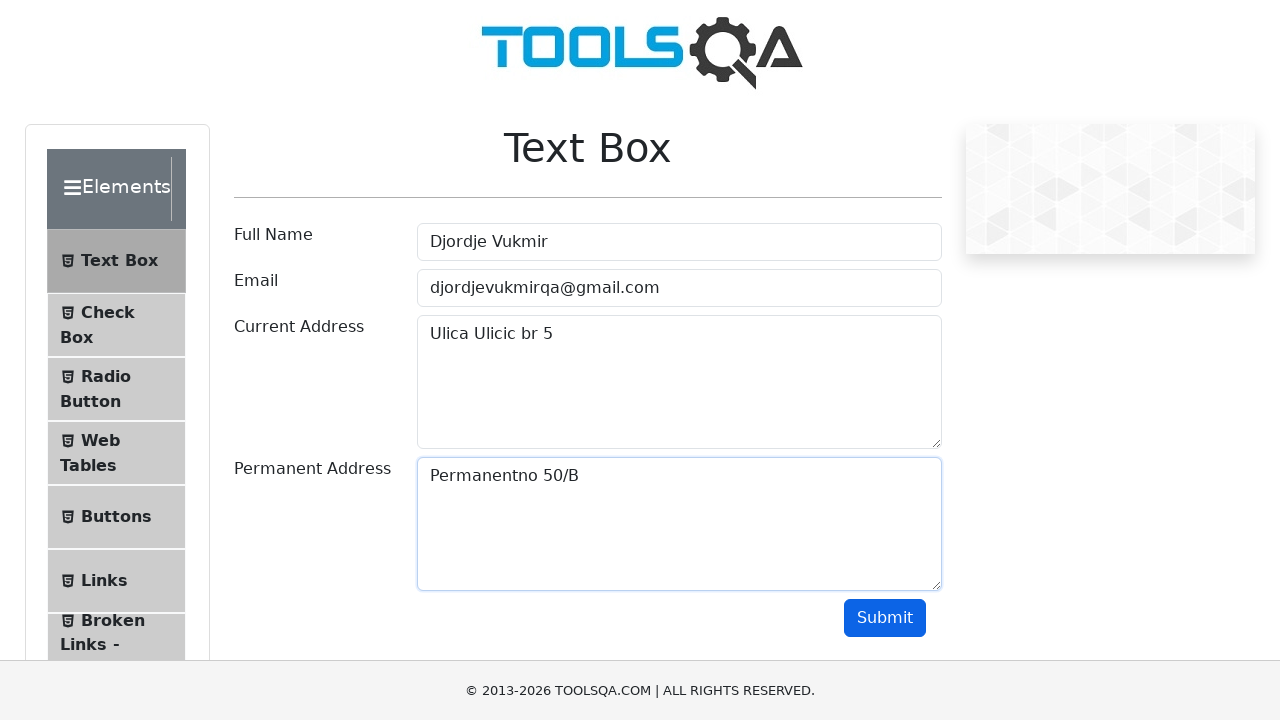

Output section loaded and became visible
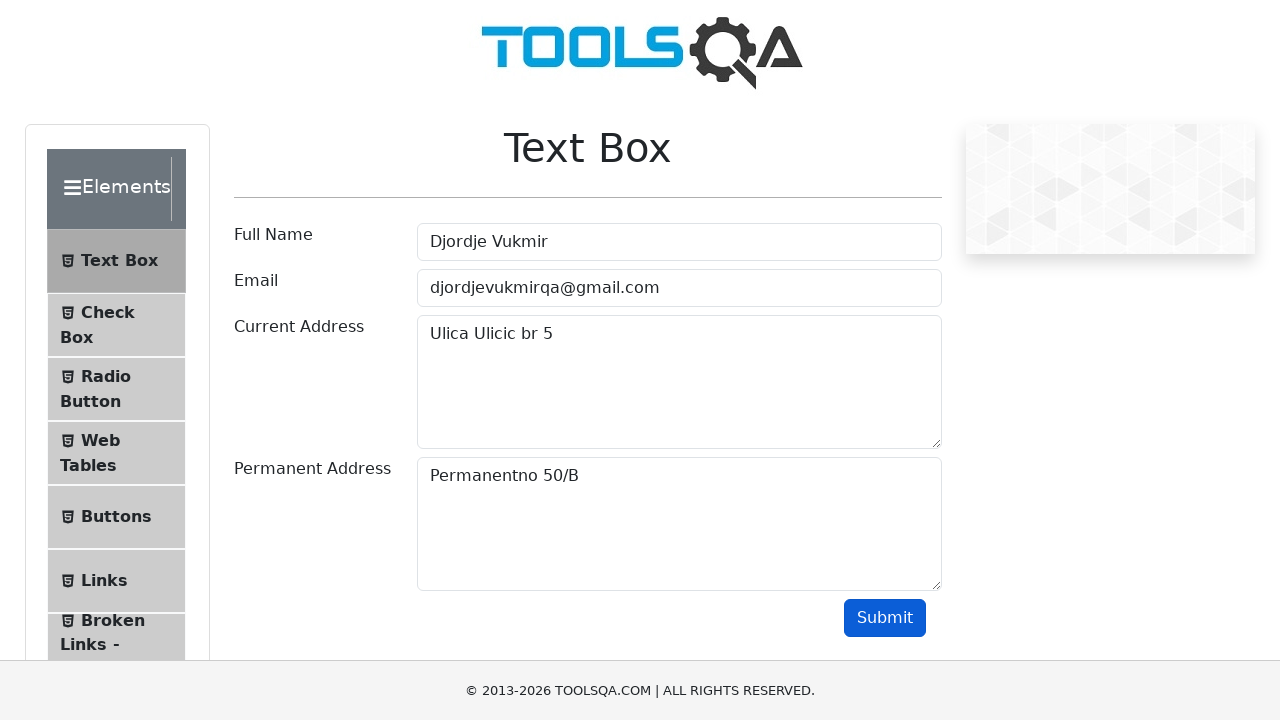

Verified that output element is visible
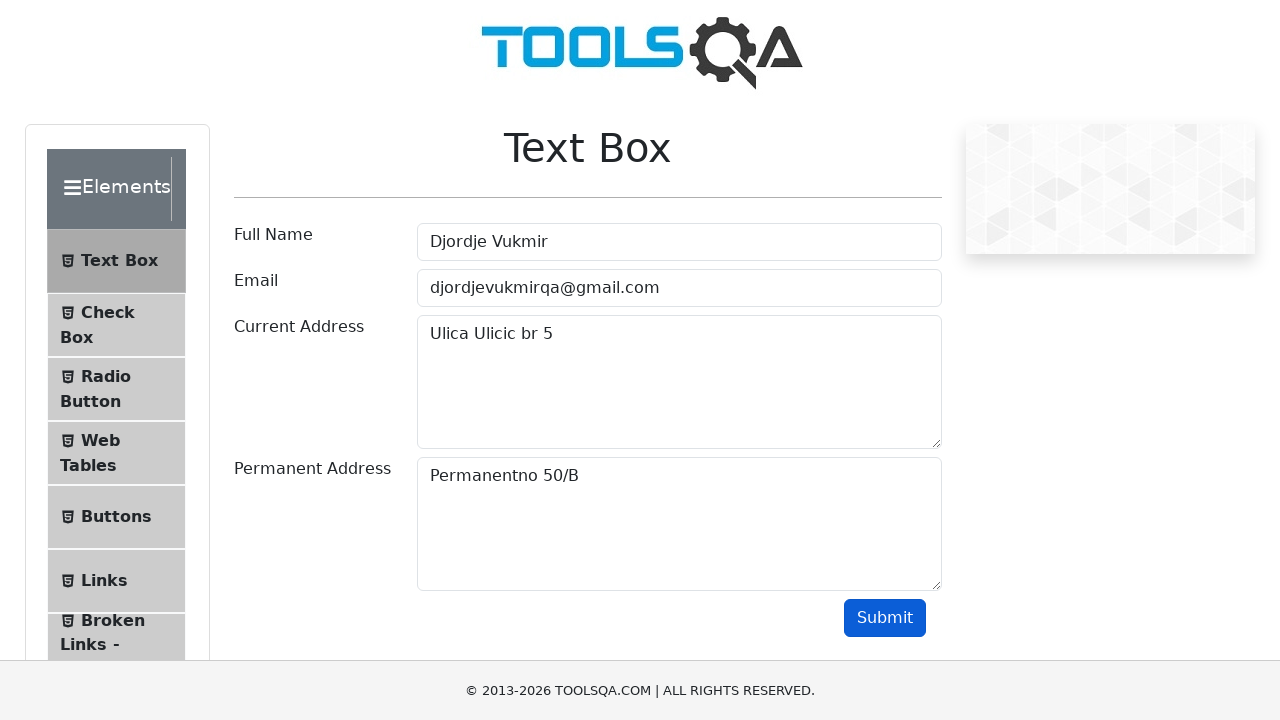

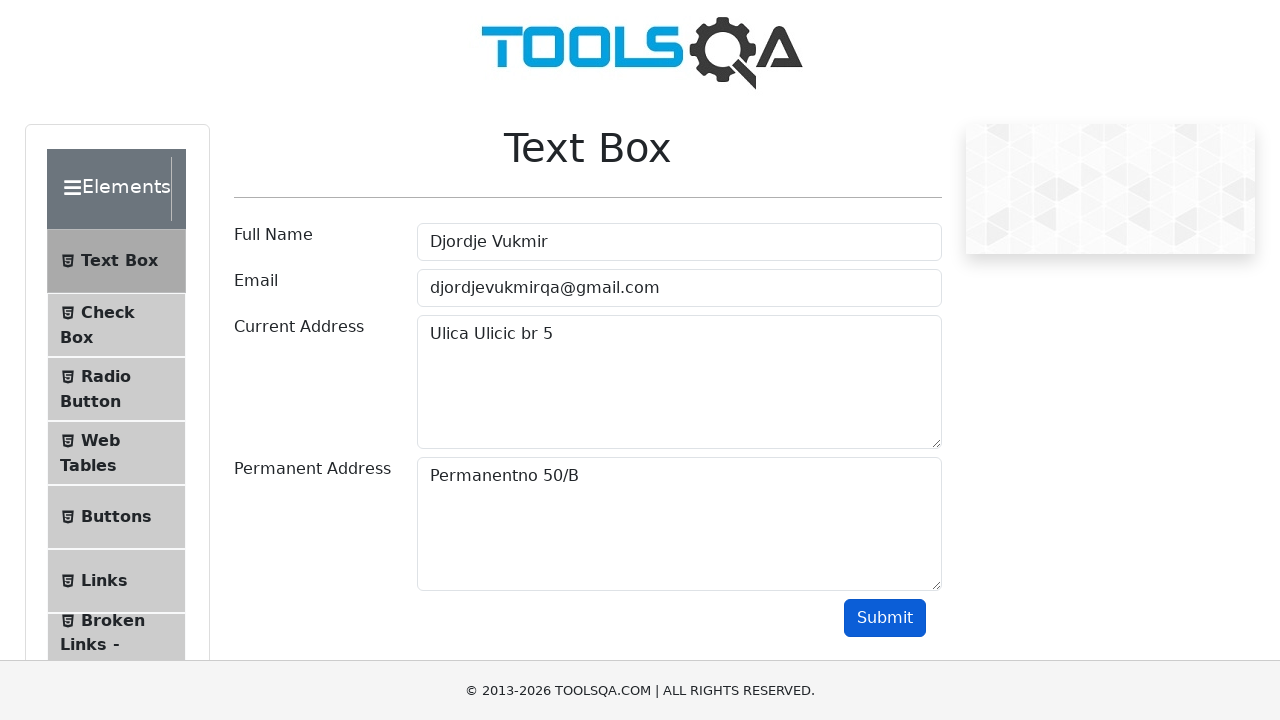